Tests multi-tab browser navigation on a Lenovo forum by opening a new tab, navigating to JD.com, switching back to the original tab, clicking on forum post links, and verifying that post content loads in new tabs.

Starting URL: https://club.lenovo.com.cn/forum-1219-1.html

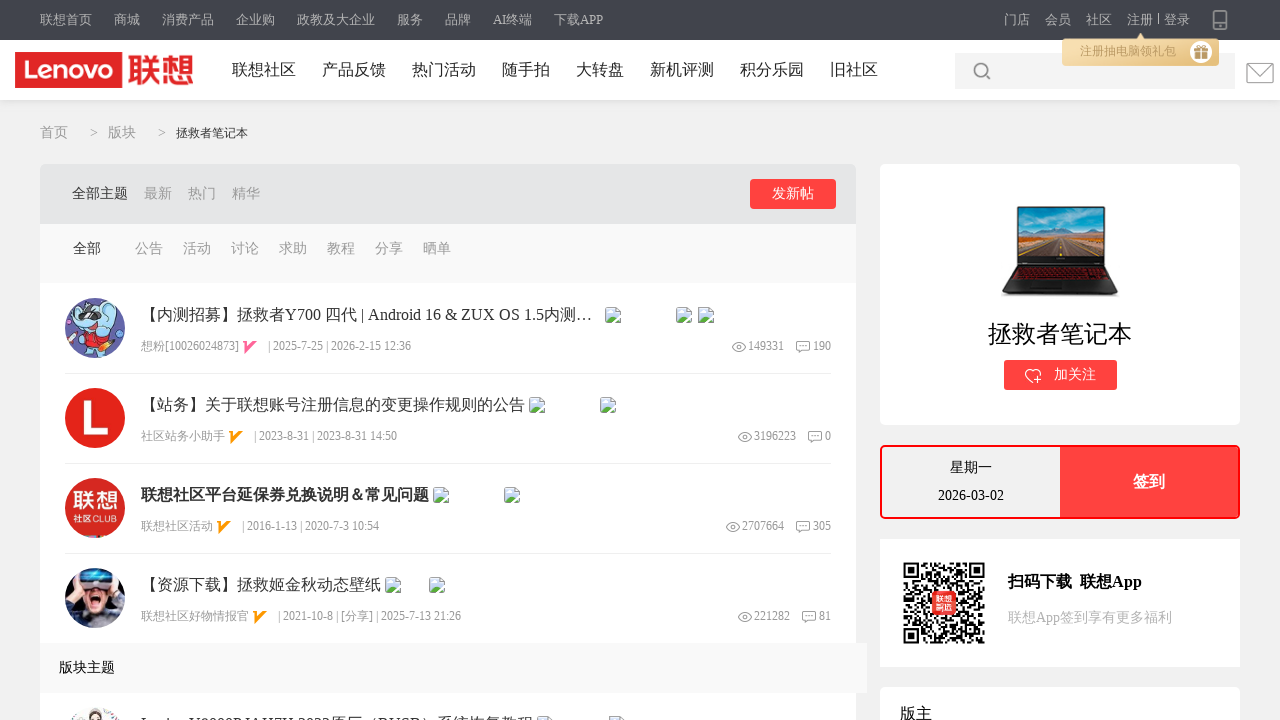

Lenovo forum page loaded (domcontentloaded state)
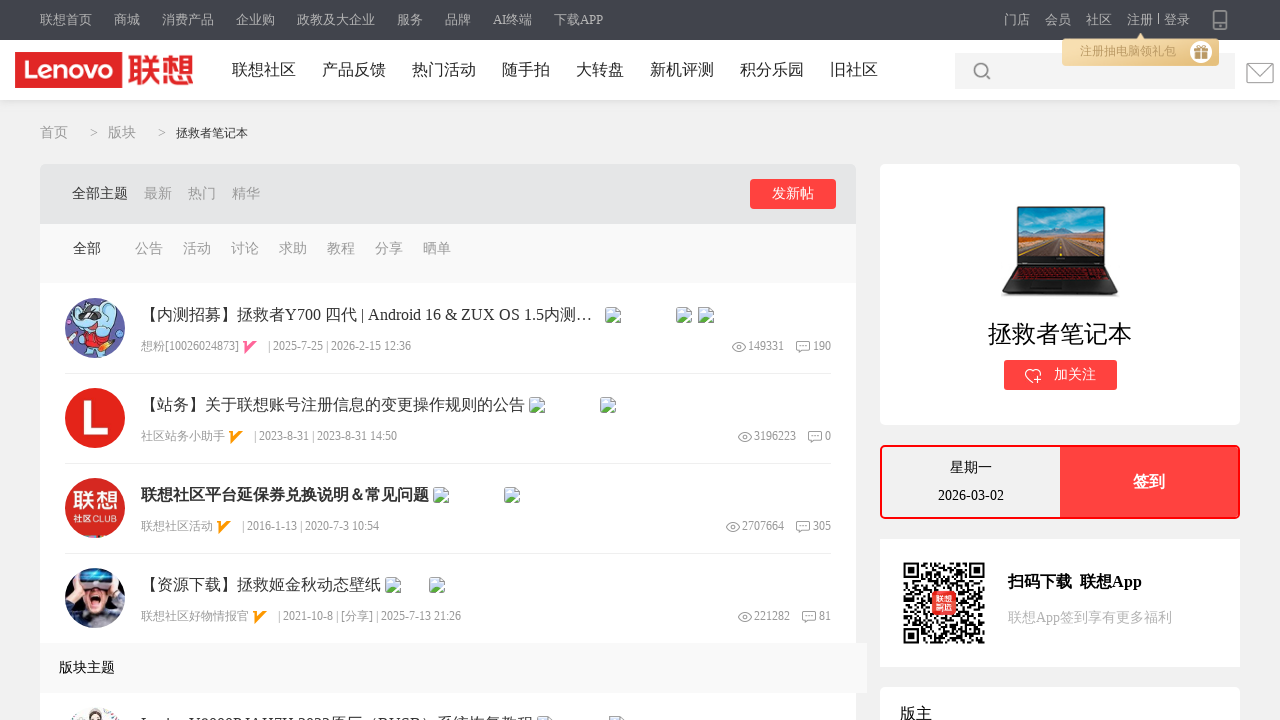

Opened a new tab
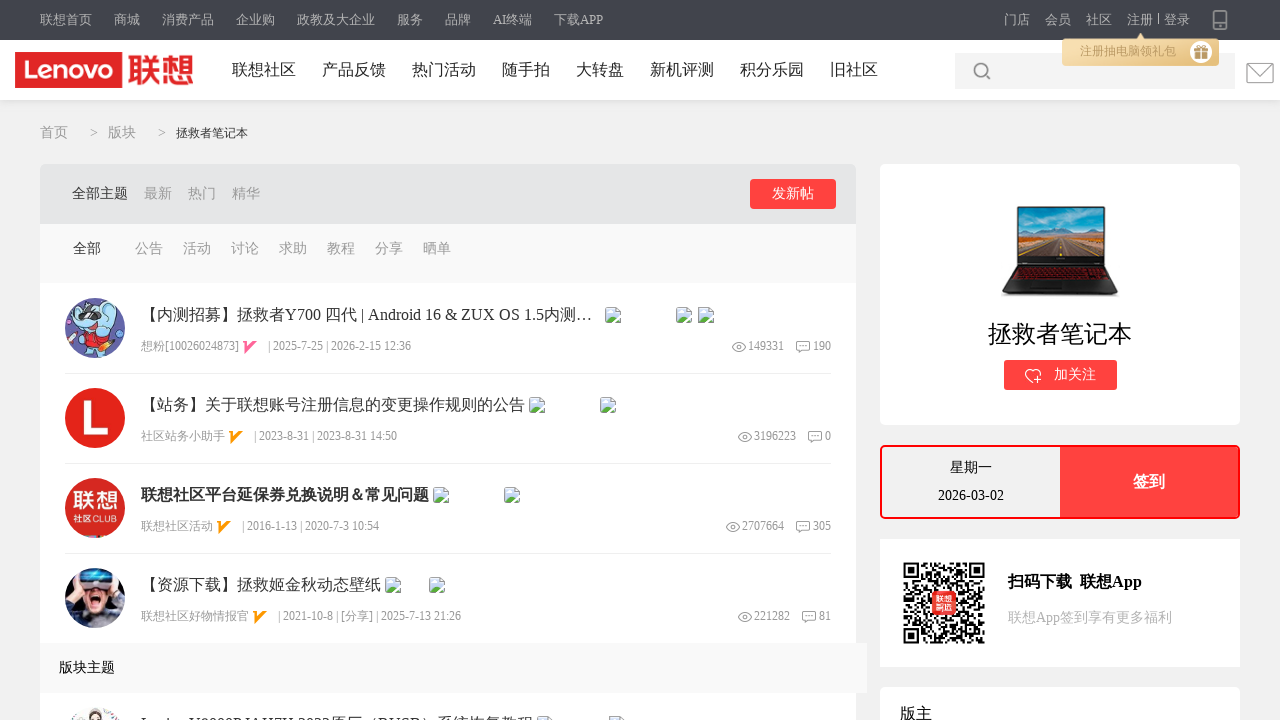

Navigated new tab to JD.com
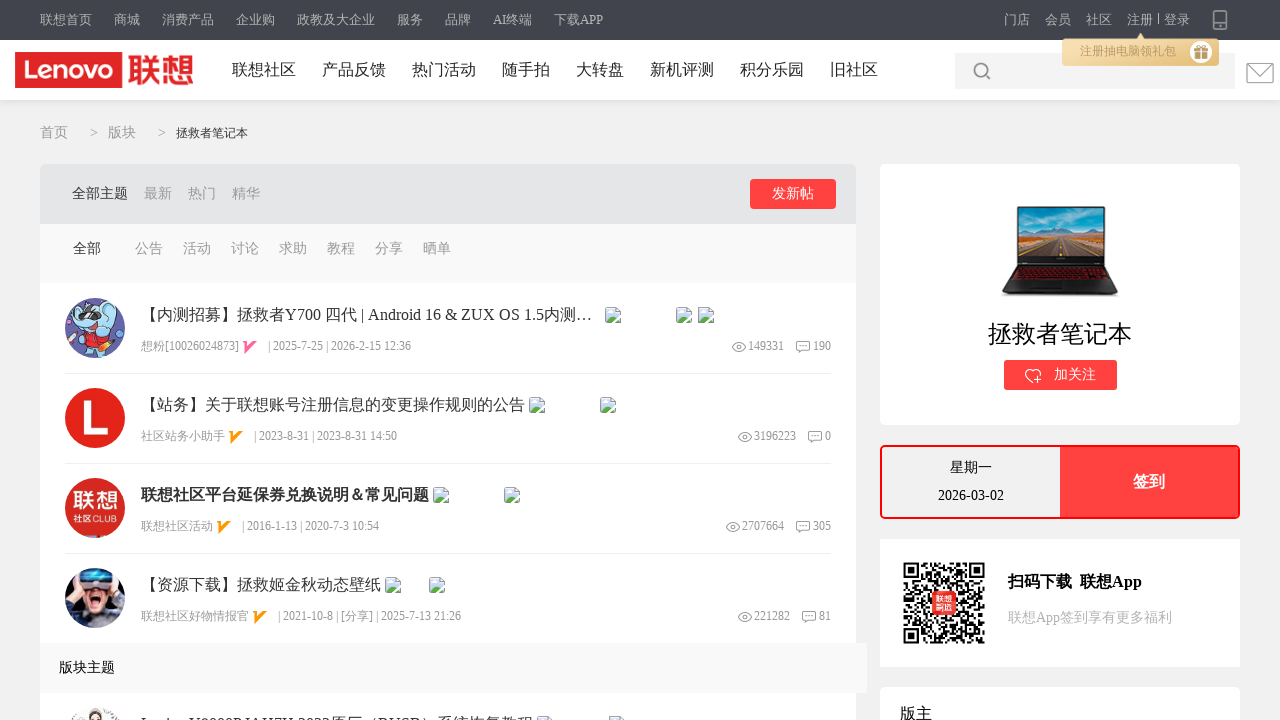

JD.com page loaded (domcontentloaded state)
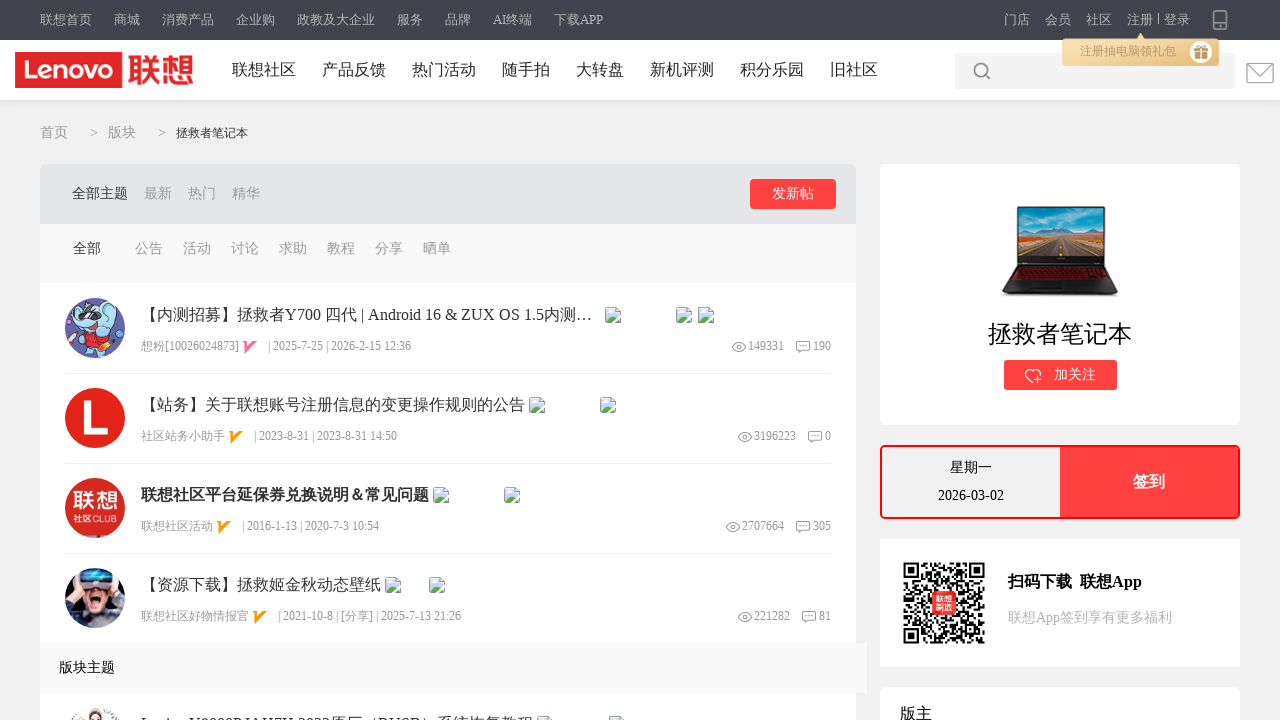

Switched focus back to original Lenovo forum tab
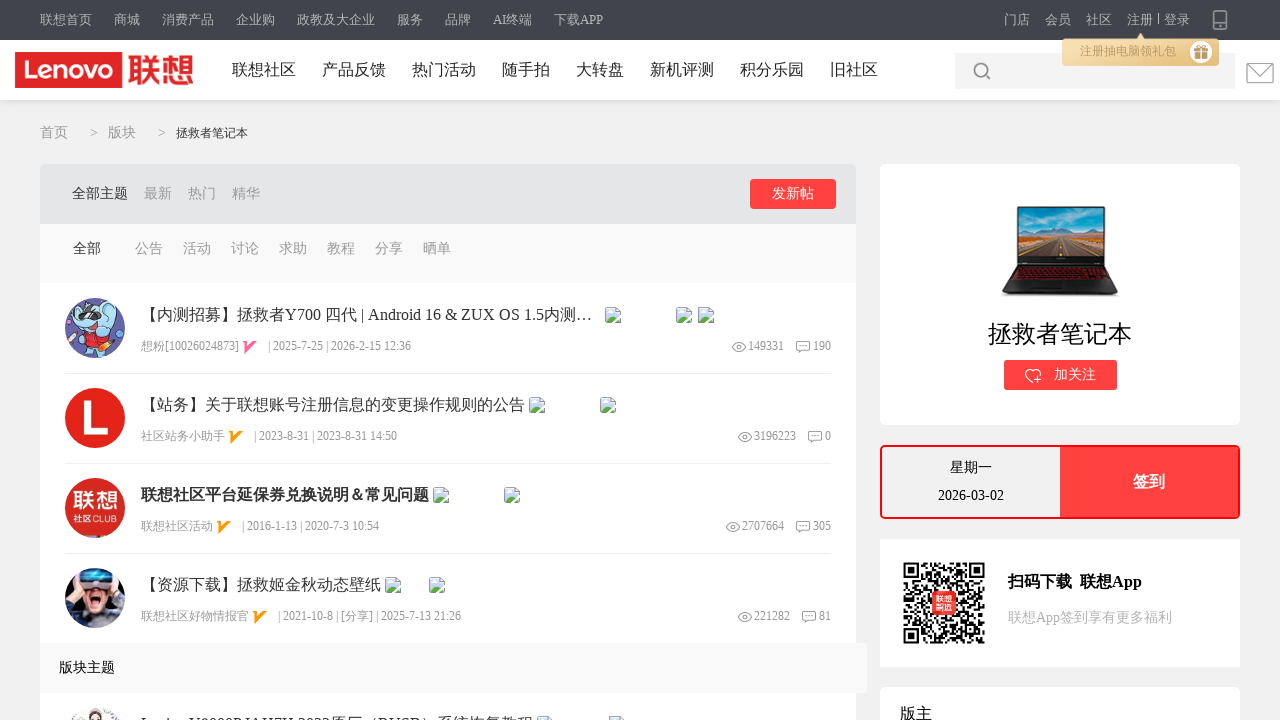

Forum post links loaded and visible
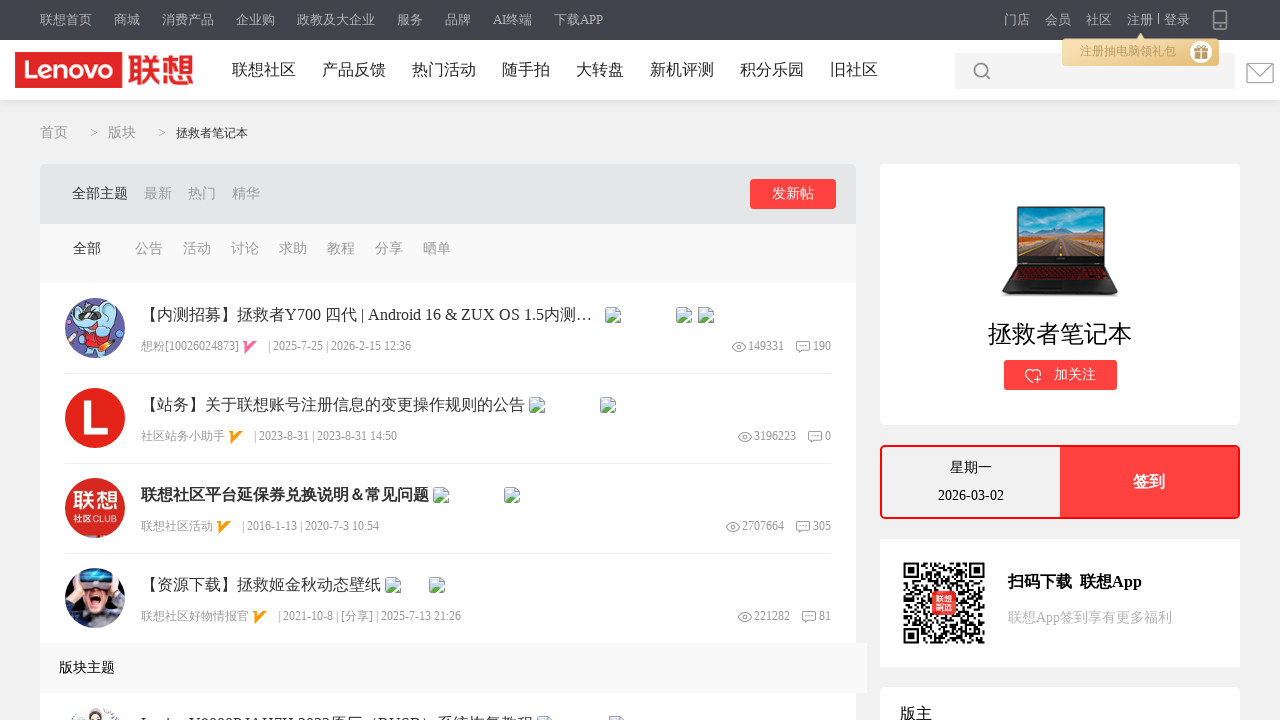

Located all forum post links
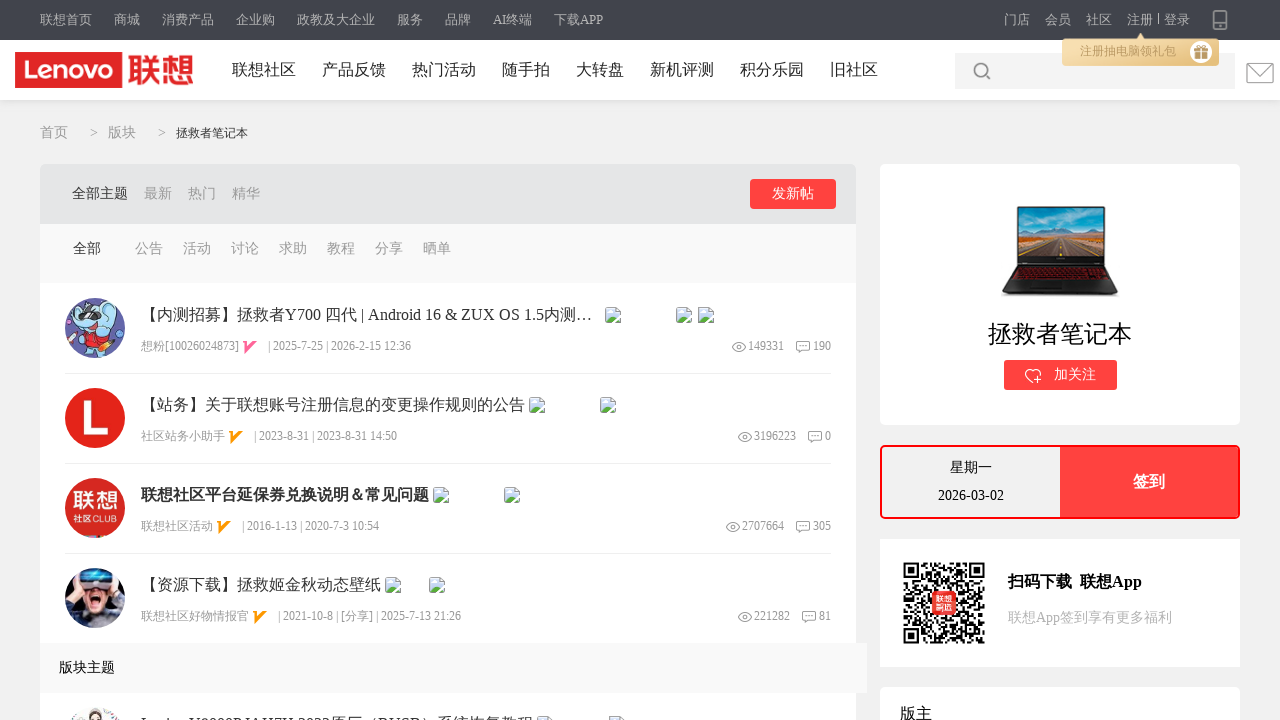

Selected the first forum post link
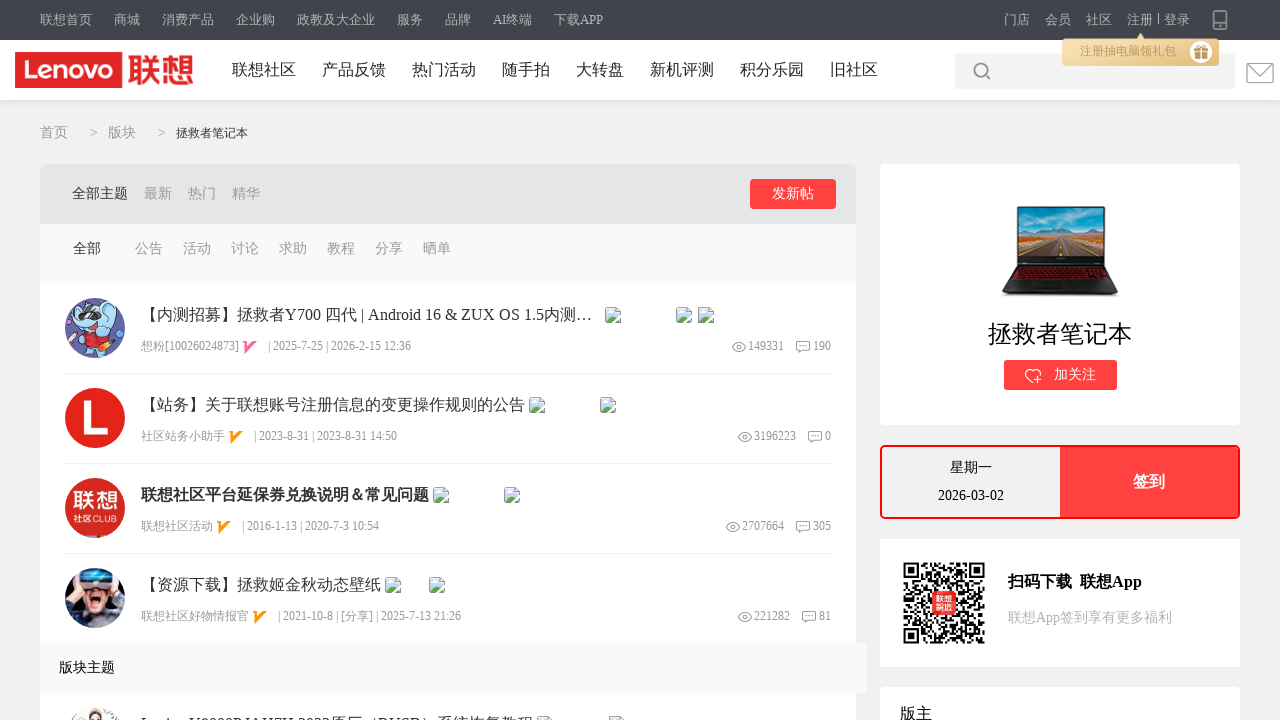

Clicked the first forum post link (opening in new tab) at (371, 315) on xpath=//*[@class="forum_info"]/h3/a[2] >> nth=0
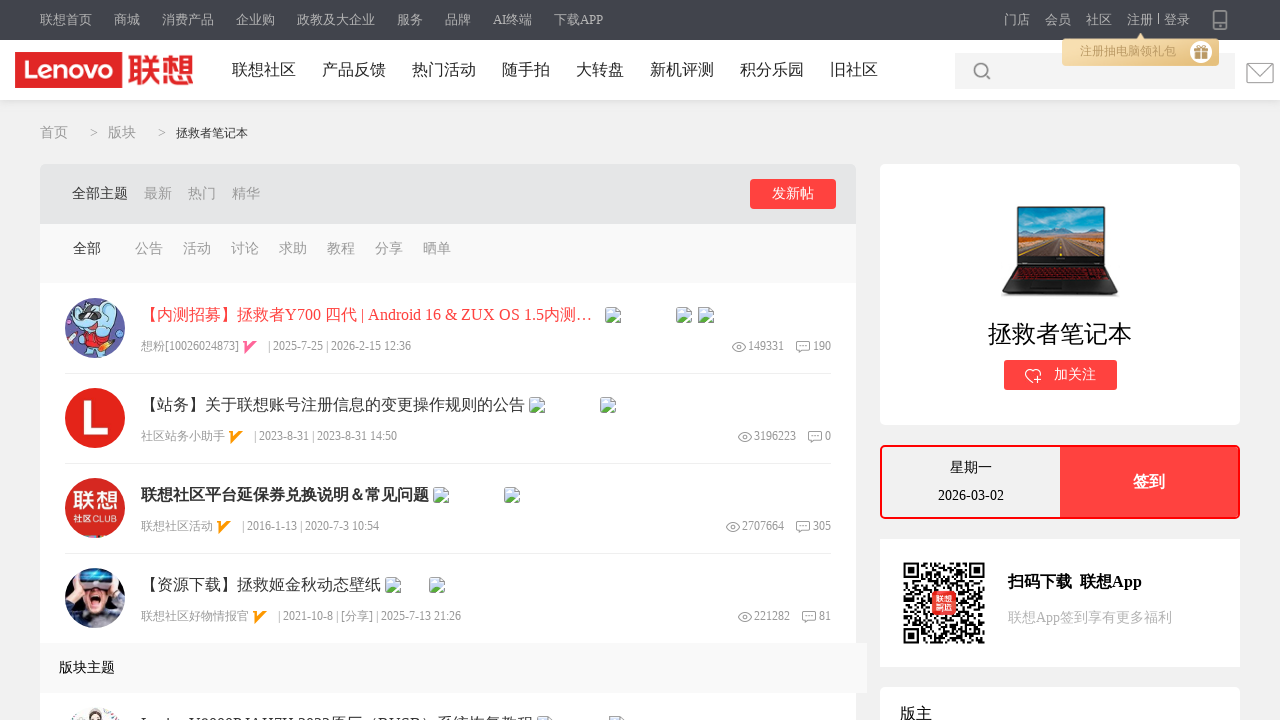

Forum post opened in new tab
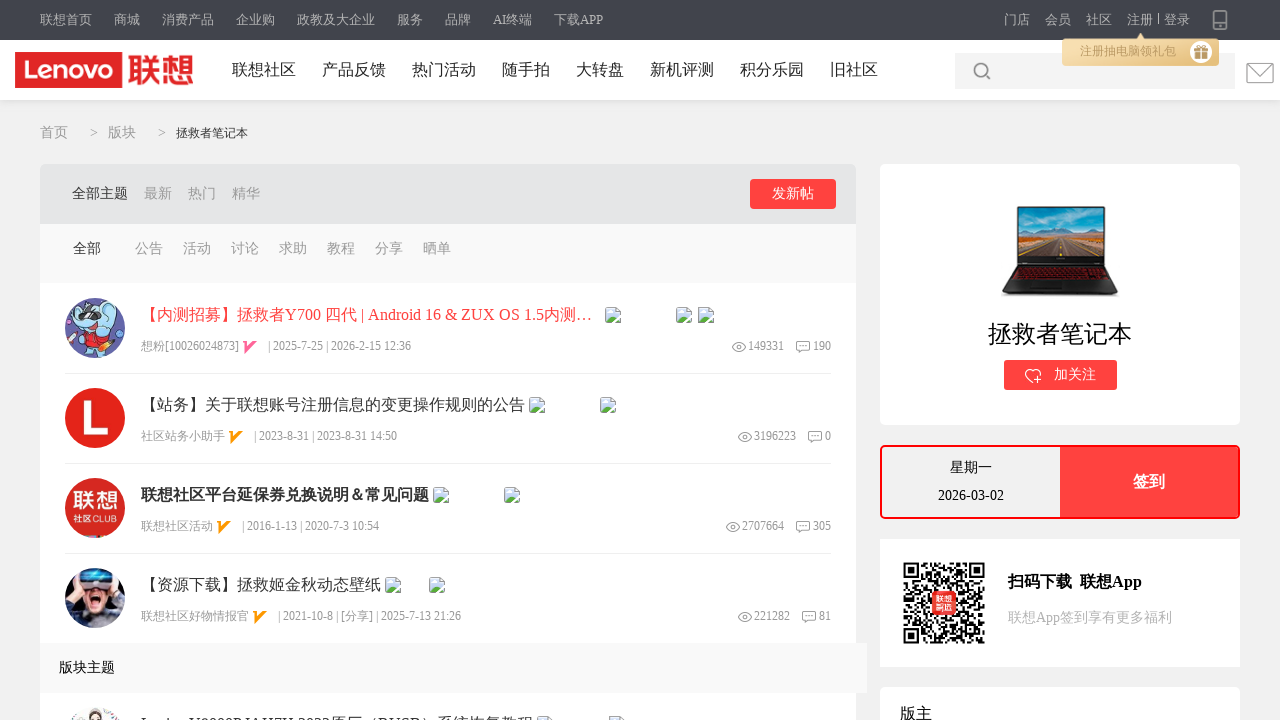

Forum post page loaded (domcontentloaded state)
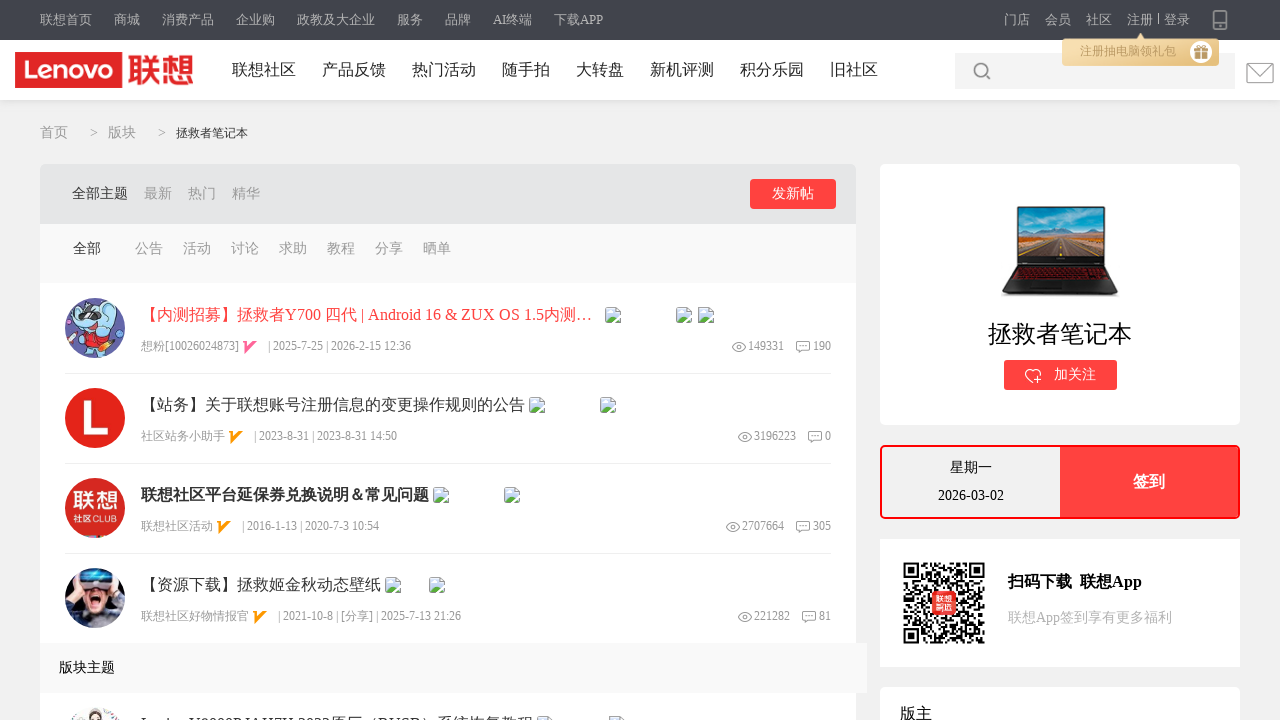

Forum post title loaded and visible
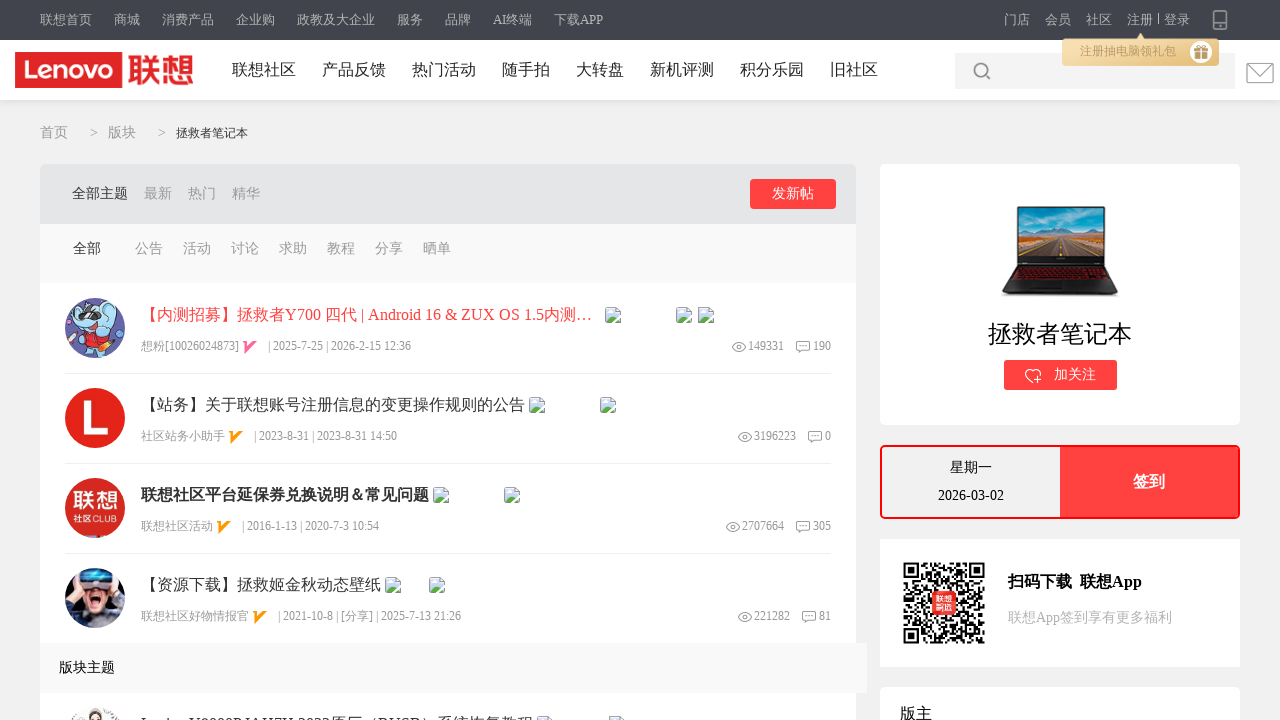

Forum post content section verified to be present
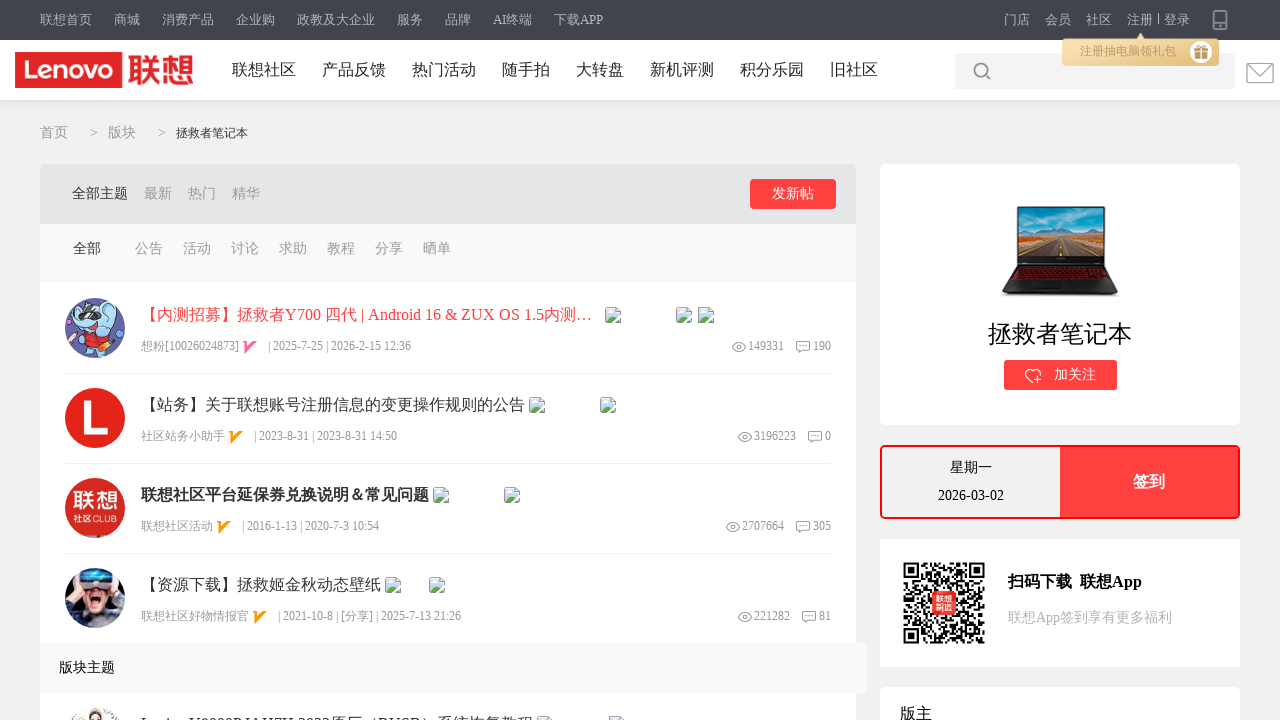

Closed the forum post tab
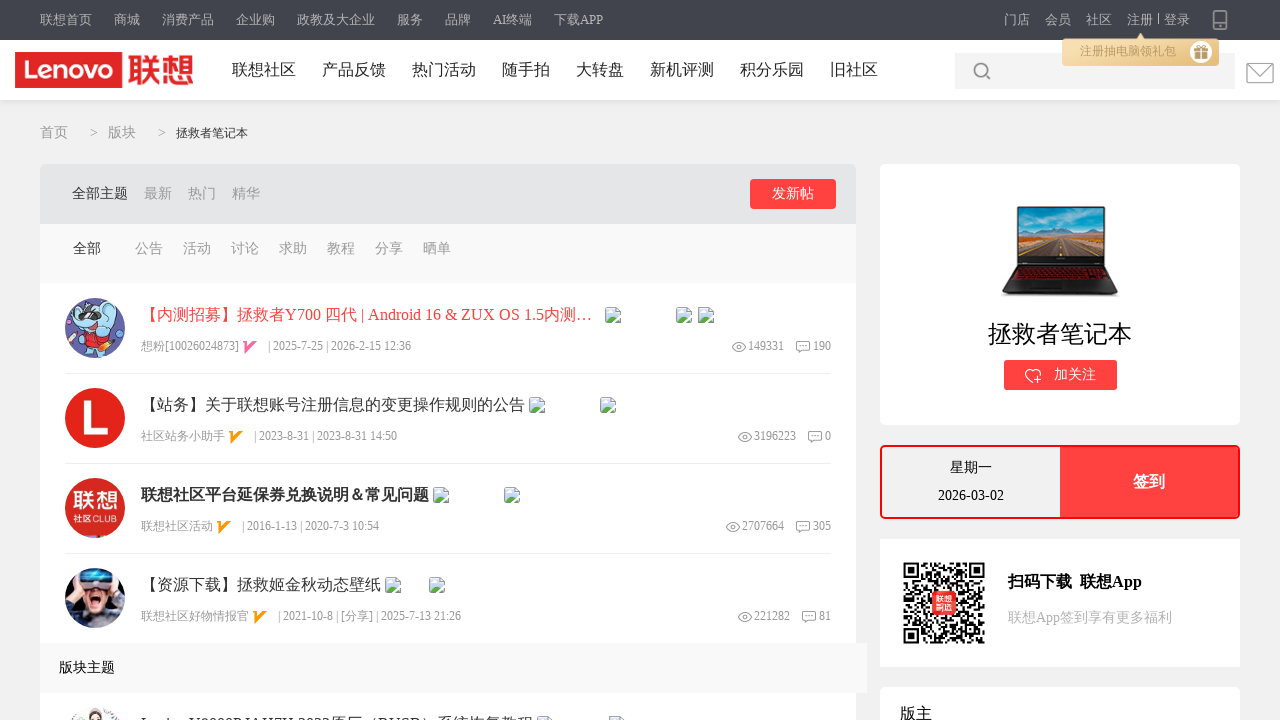

Closed the JD.com tab
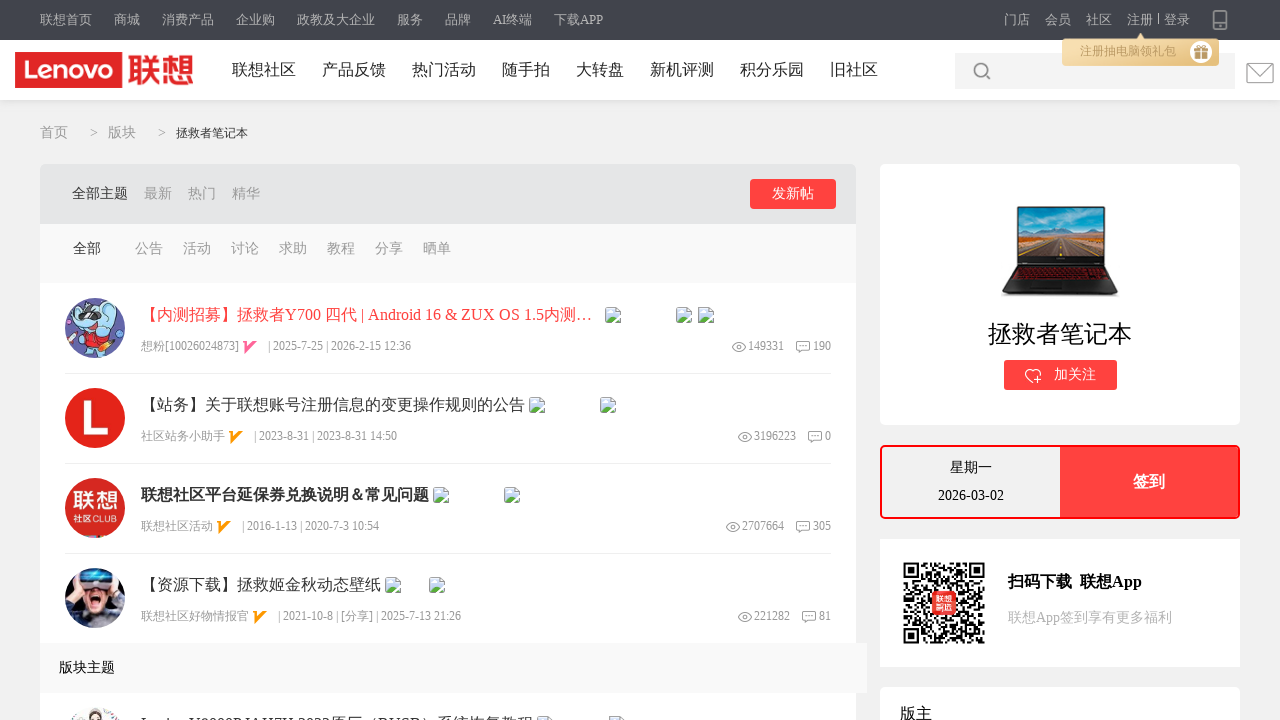

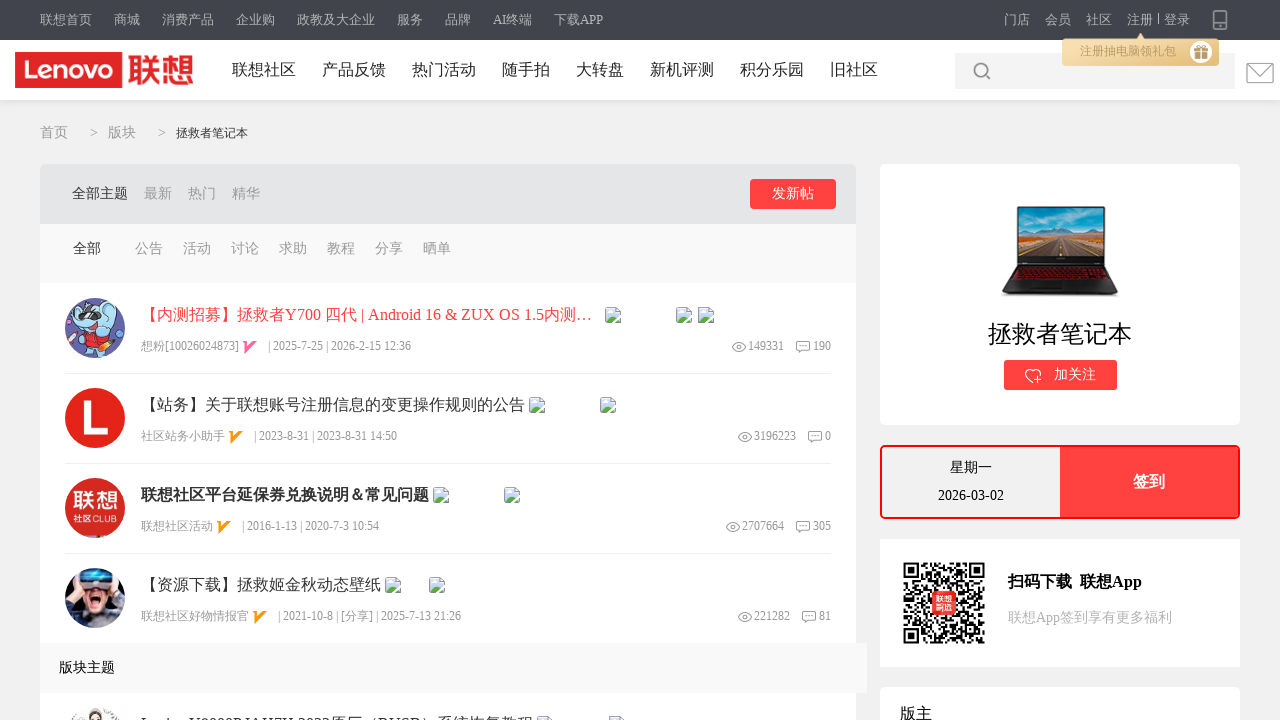